Navigates to the Upstox trading platform homepage

Starting URL: https://upstox.com/

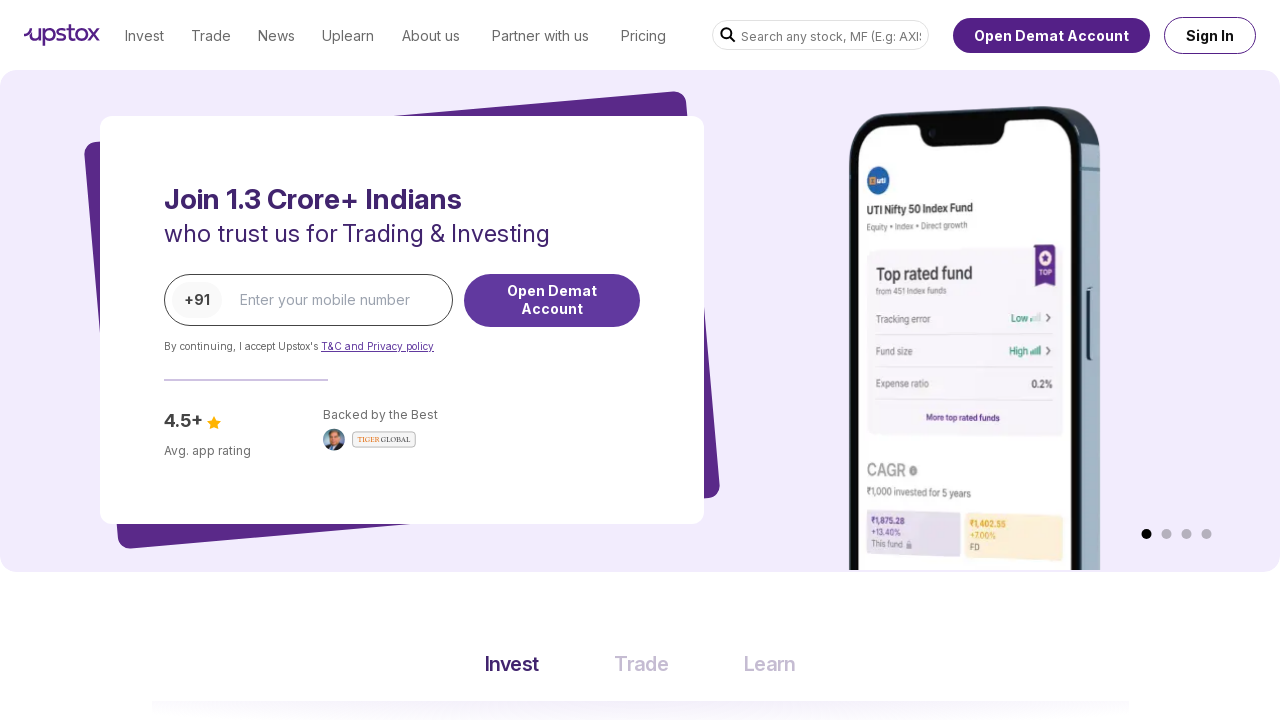

Navigated to Upstox trading platform homepage at https://upstox.com/
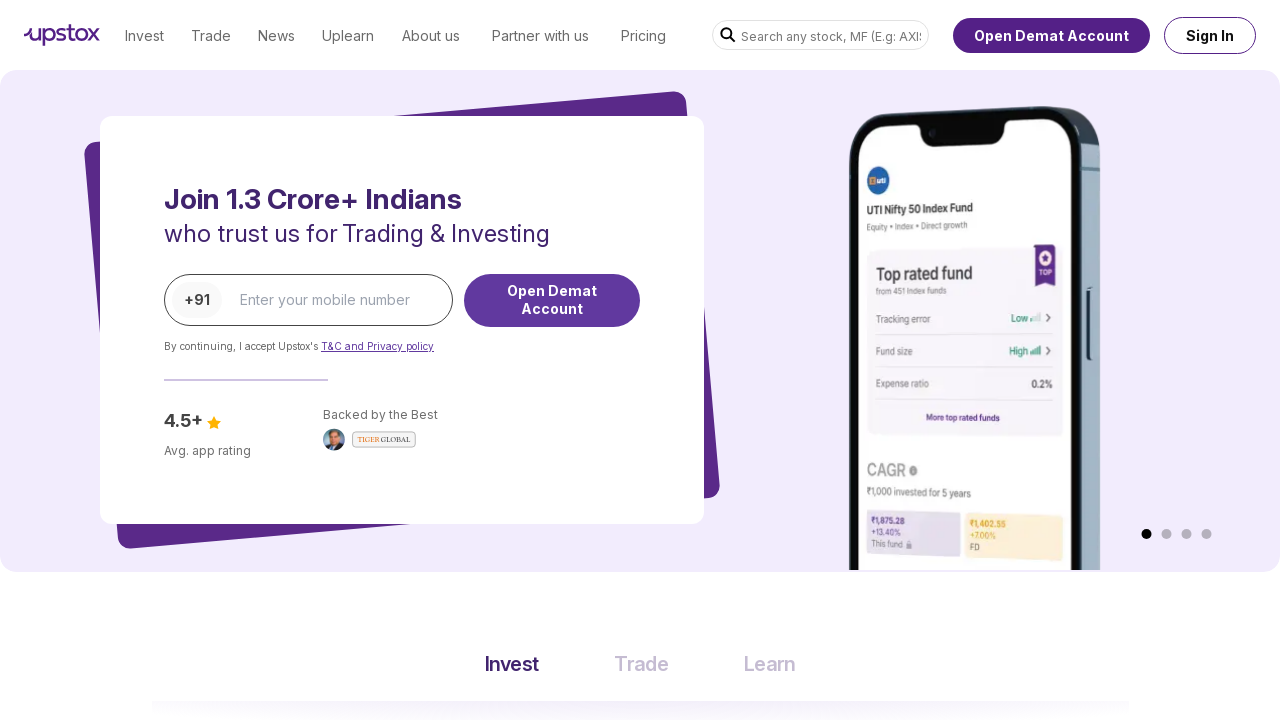

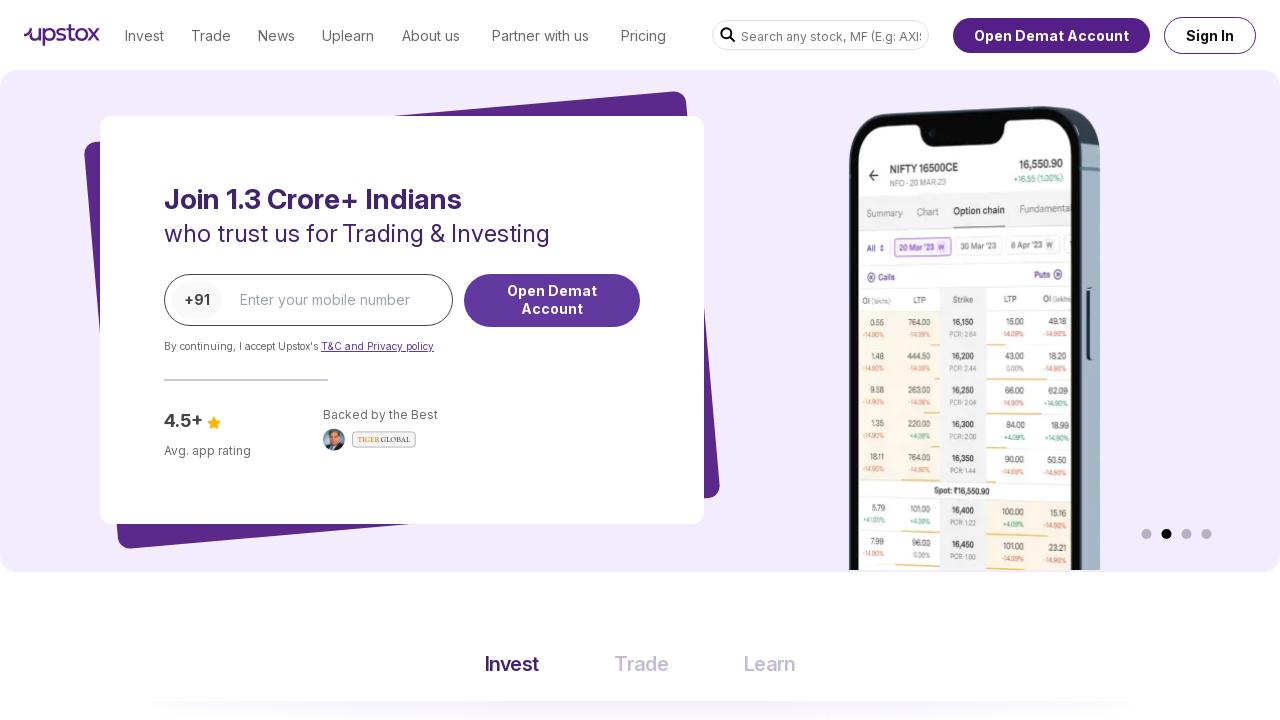